Tests that new todo items are appended to the bottom of the list by creating 3 items

Starting URL: https://demo.playwright.dev/todomvc

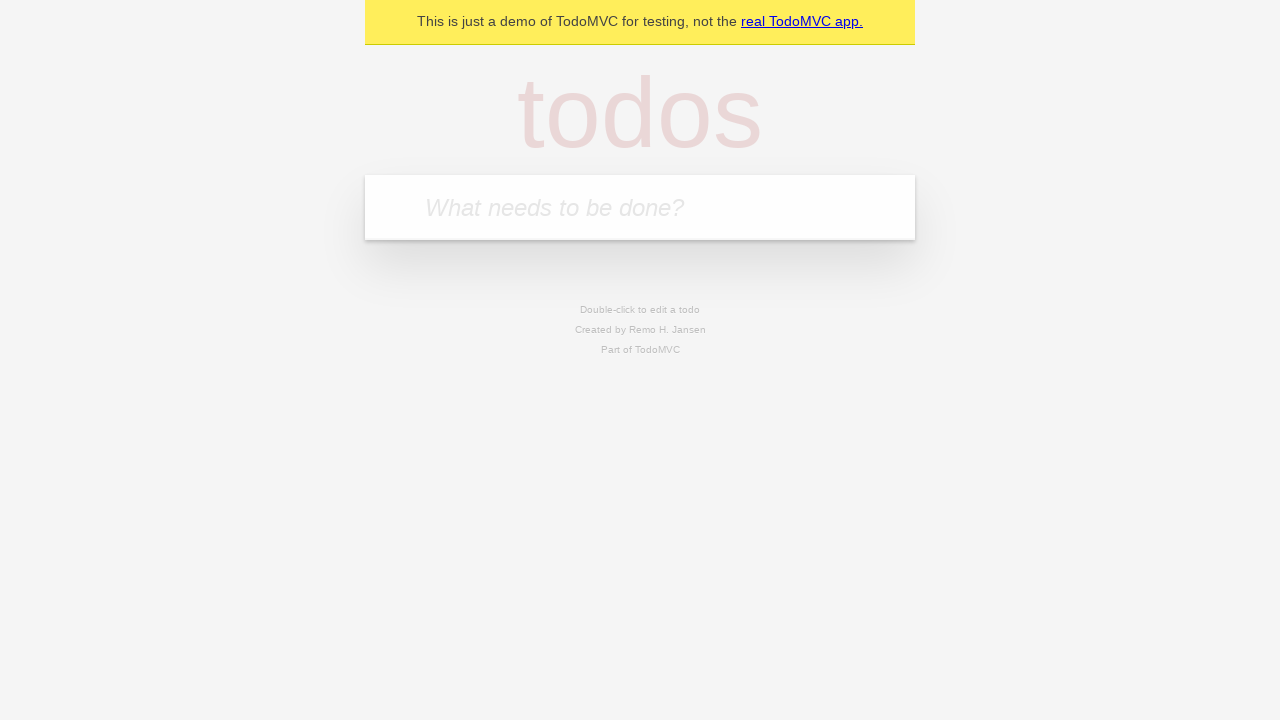

Filled todo input with 'buy some cheese' on internal:attr=[placeholder="What needs to be done?"i]
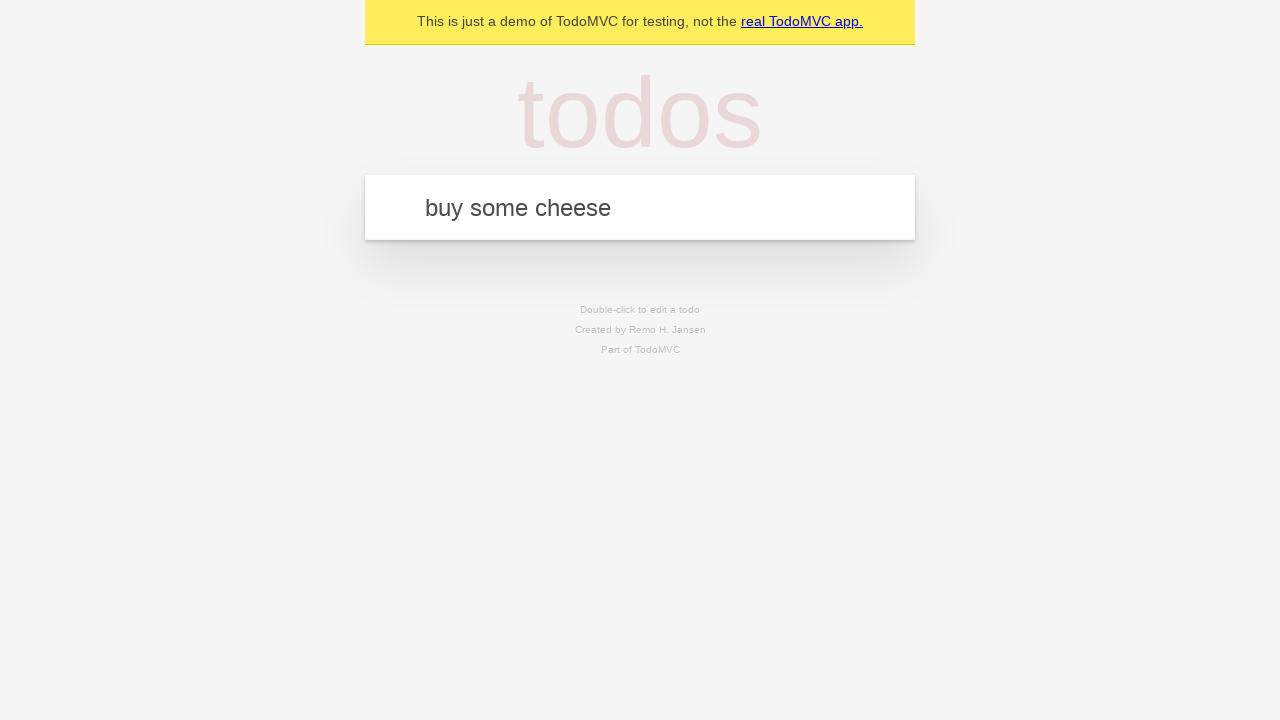

Pressed Enter to create first todo item on internal:attr=[placeholder="What needs to be done?"i]
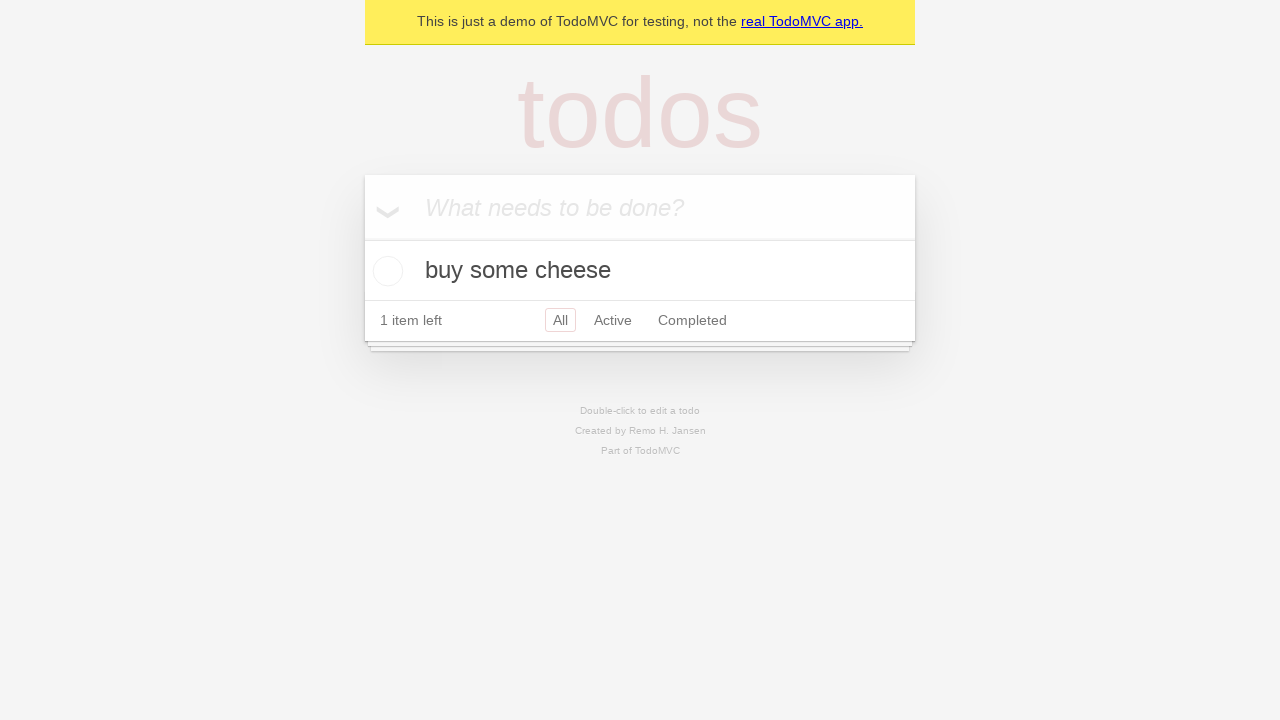

Filled todo input with 'feed the cat' on internal:attr=[placeholder="What needs to be done?"i]
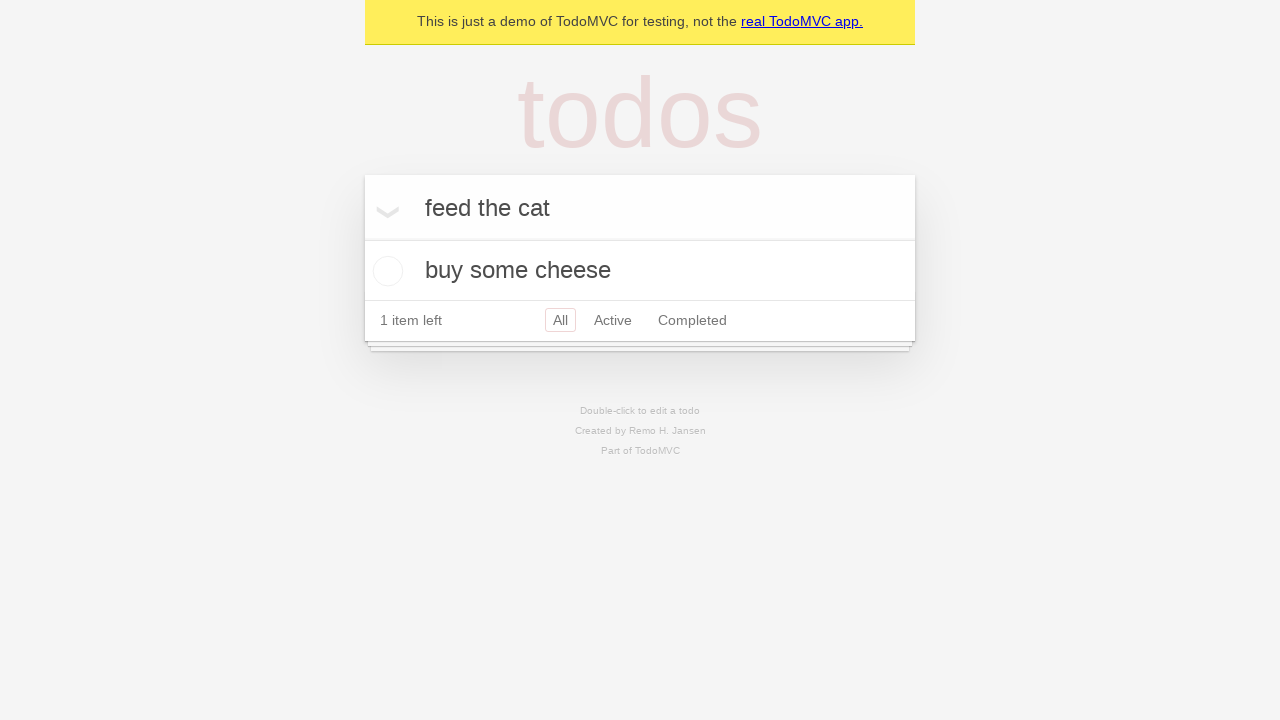

Pressed Enter to create second todo item on internal:attr=[placeholder="What needs to be done?"i]
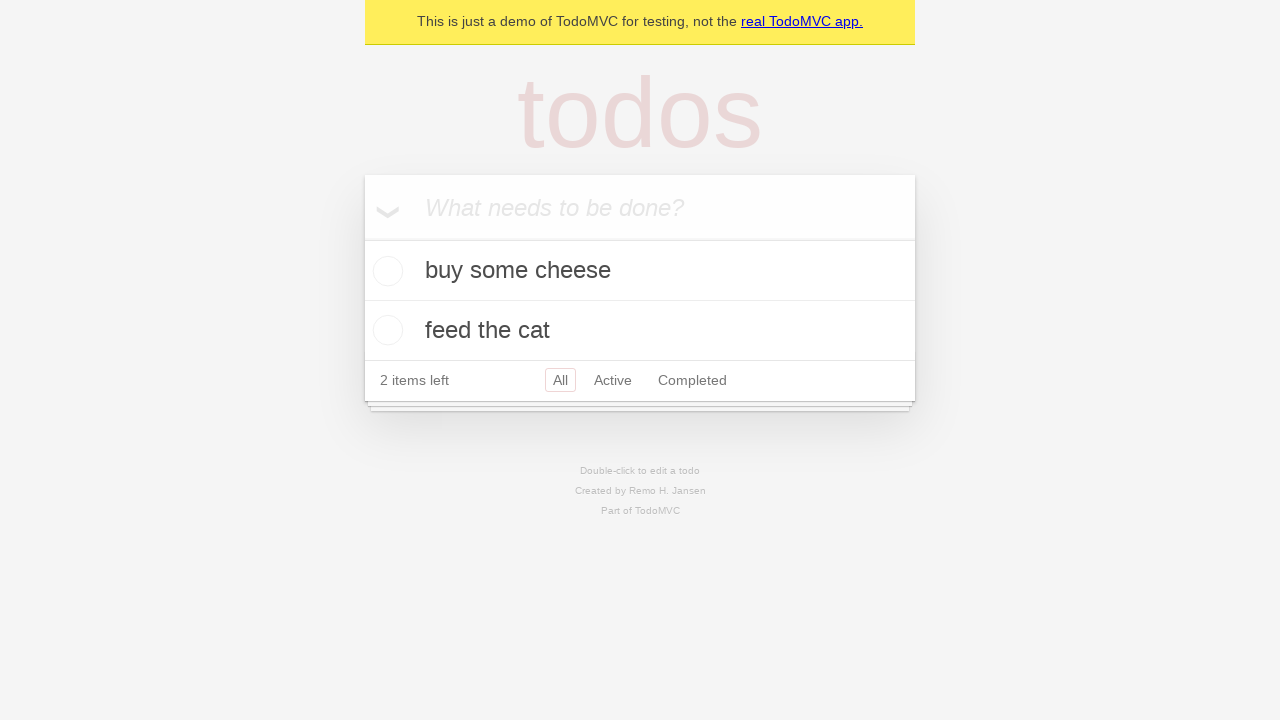

Filled todo input with 'book a doctors appointment' on internal:attr=[placeholder="What needs to be done?"i]
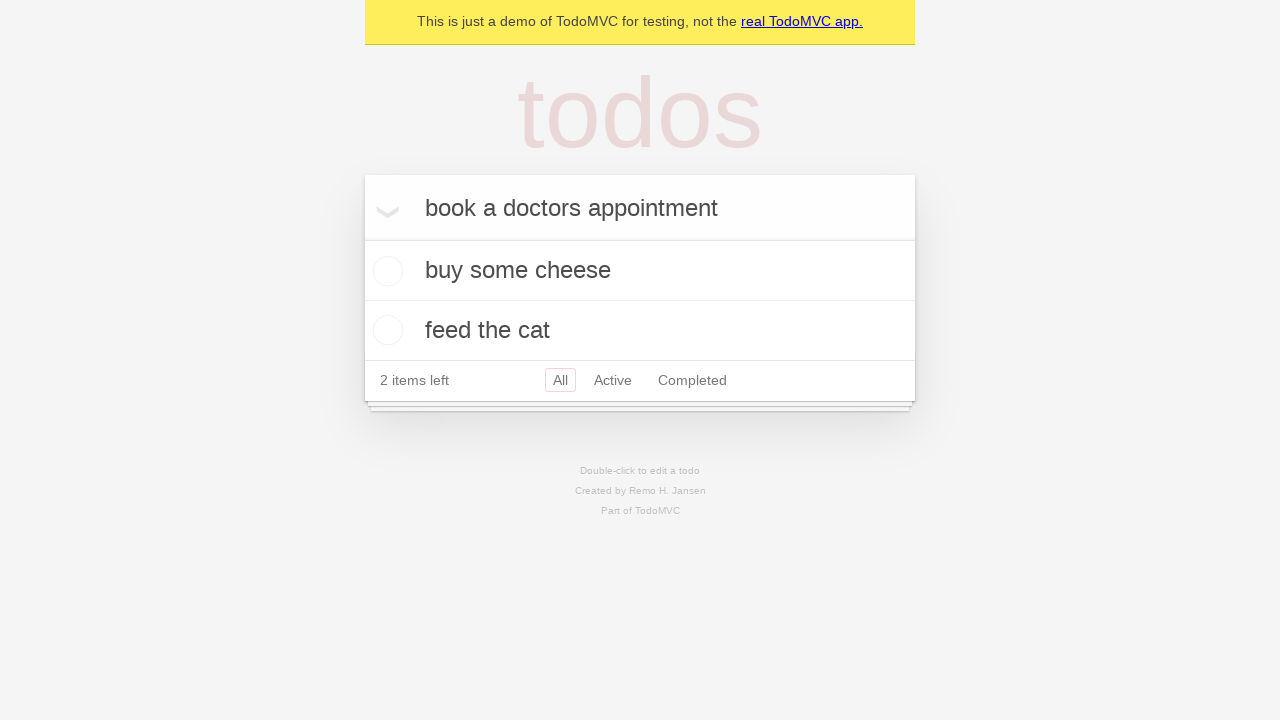

Pressed Enter to create third todo item on internal:attr=[placeholder="What needs to be done?"i]
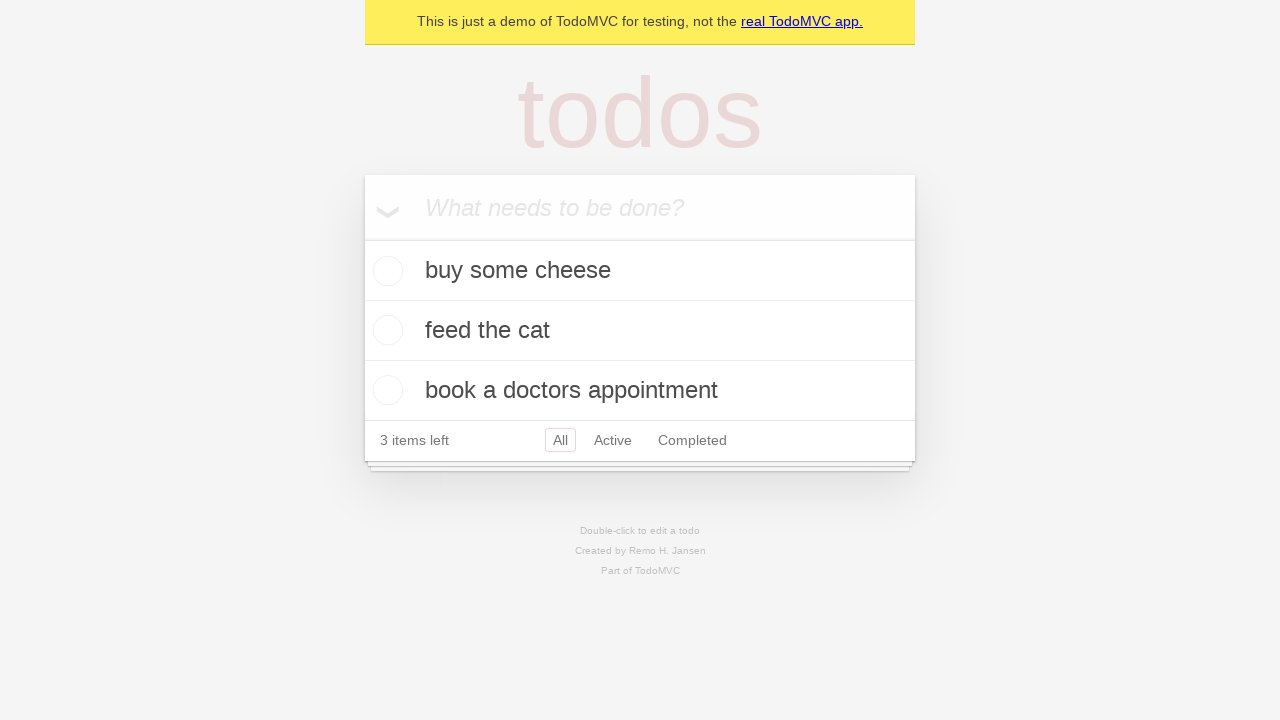

Todo count selector loaded, confirming all items appended to list
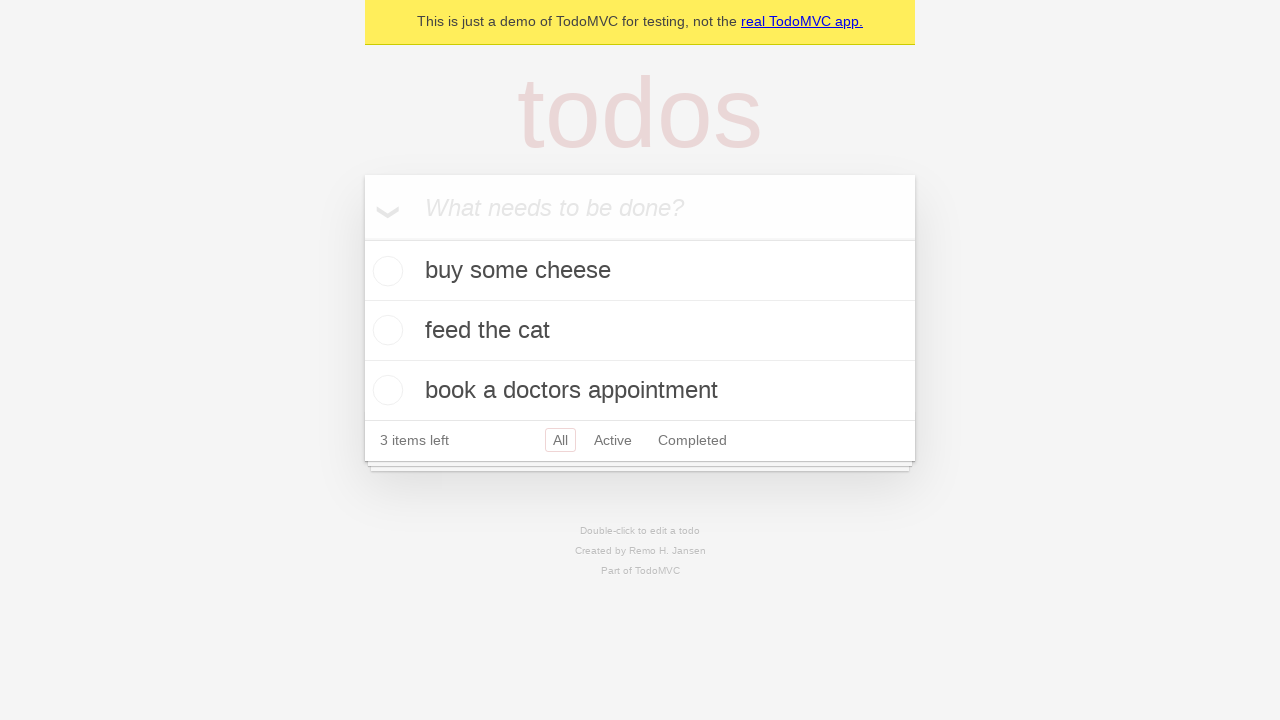

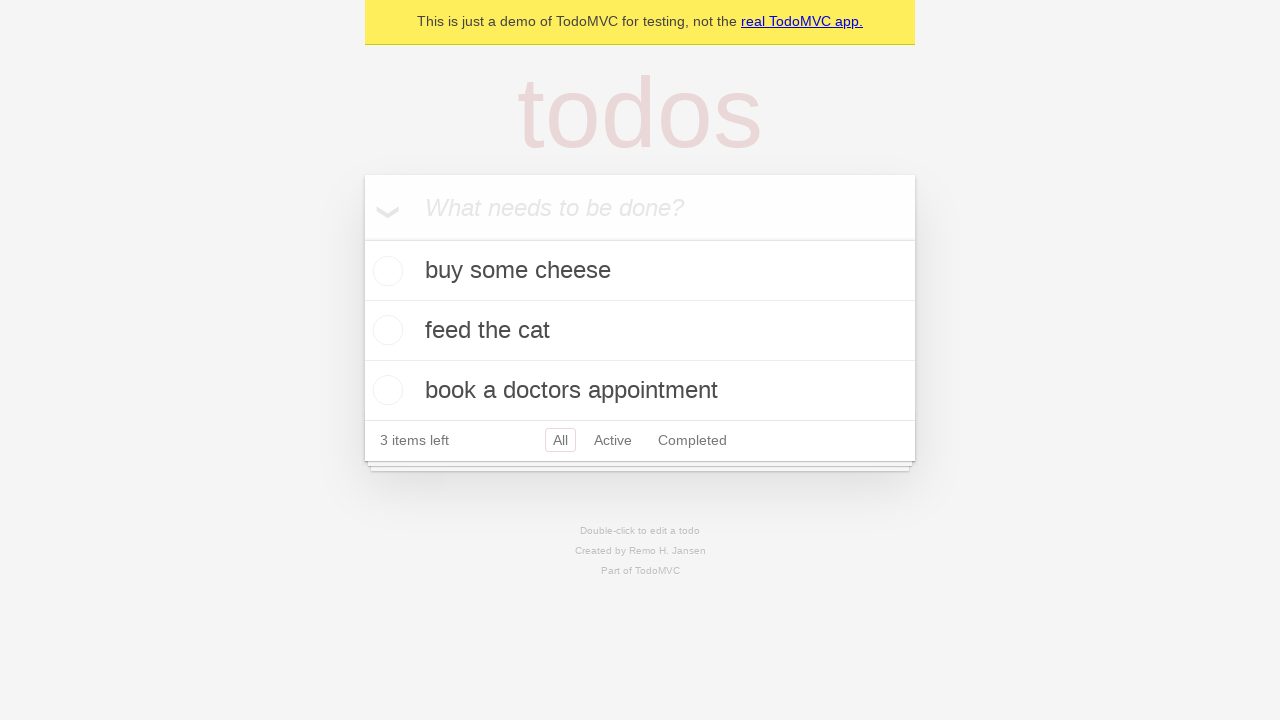